Navigates to the Pluralsight homepage and verifies that the page title matches the expected value

Starting URL: https://www.pluralsight.com/

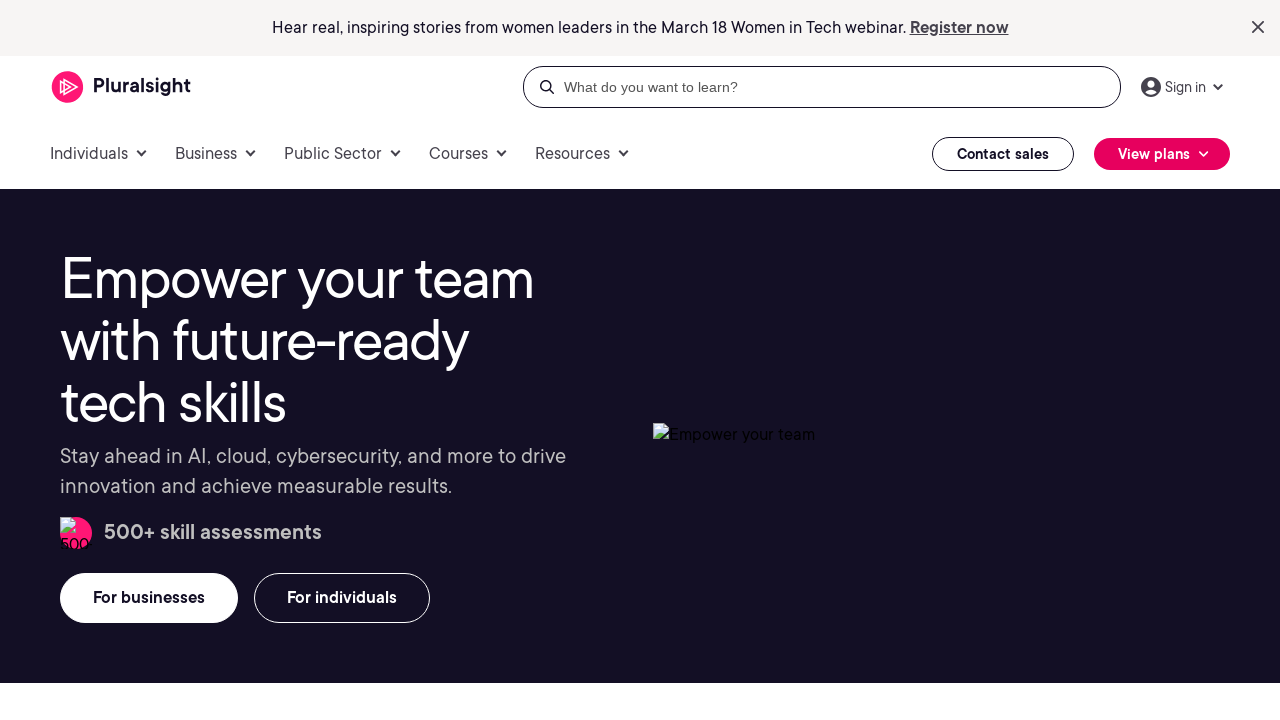

Waited for page to reach domcontentloaded state
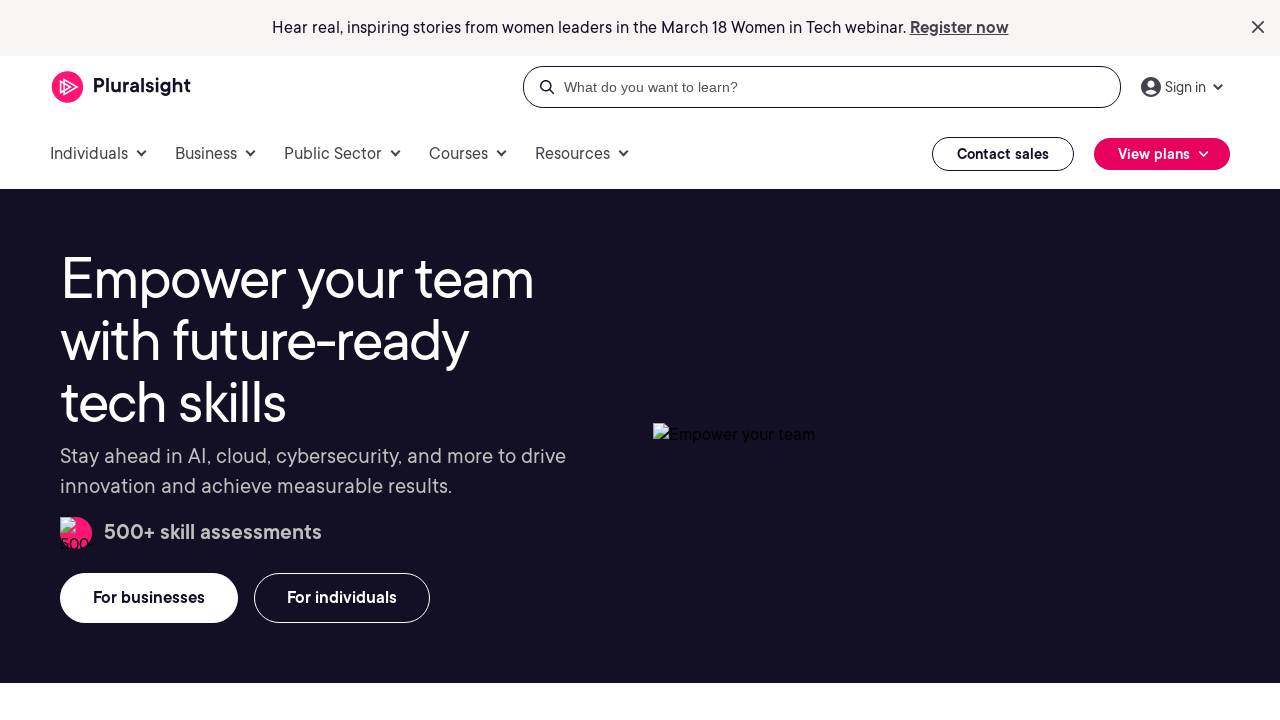

Verified page title contains 'Pluralsight'
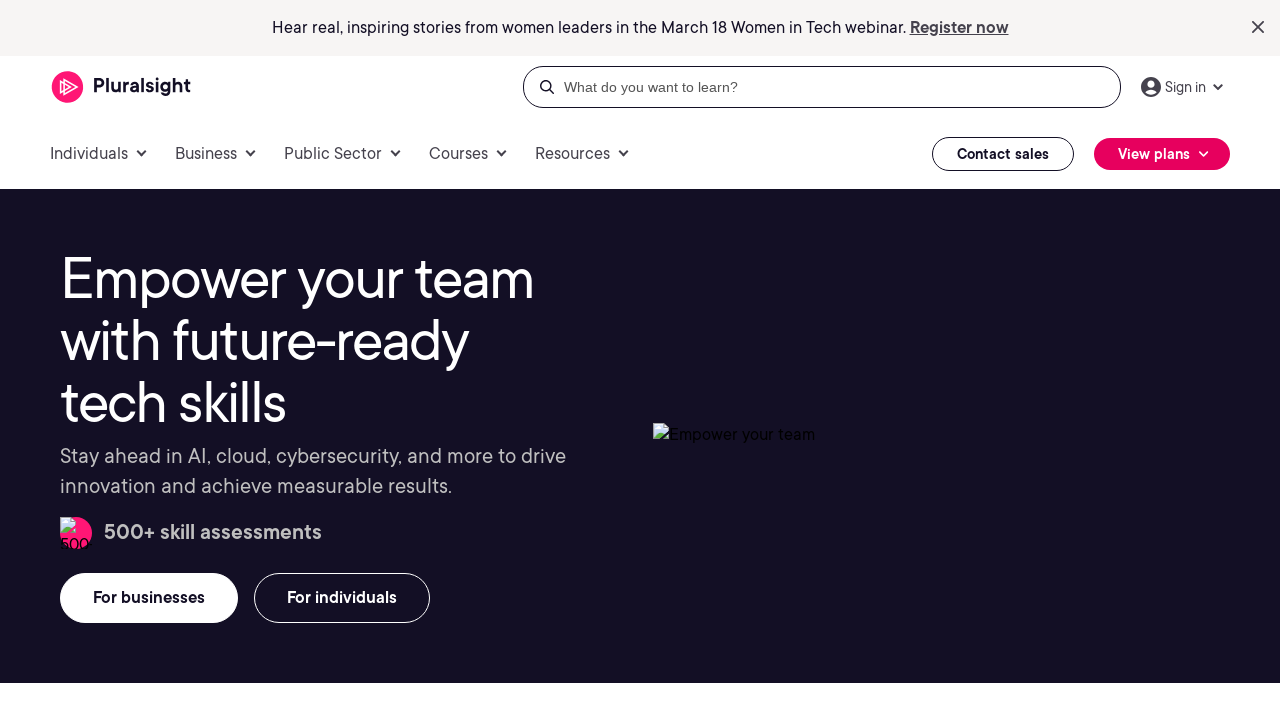

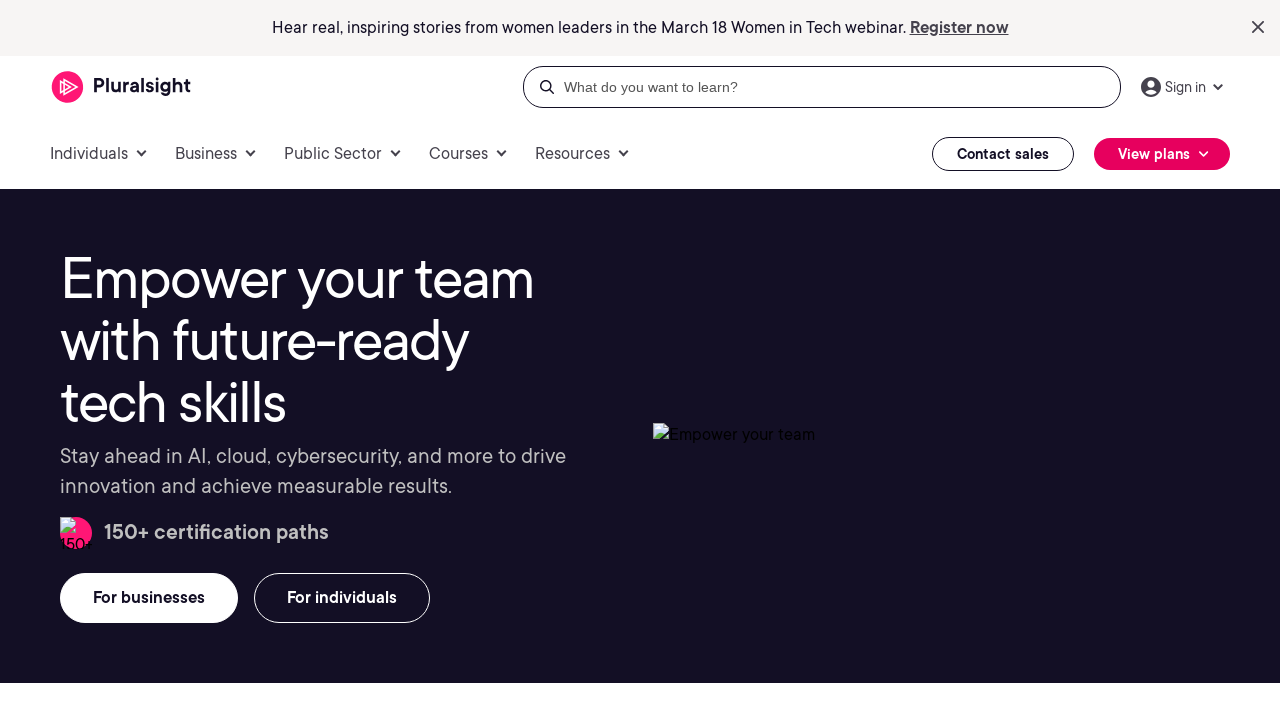